Tests switching to a new browser tab by clicking a button that opens a new tab

Starting URL: https://demoqa.com/browser-windows

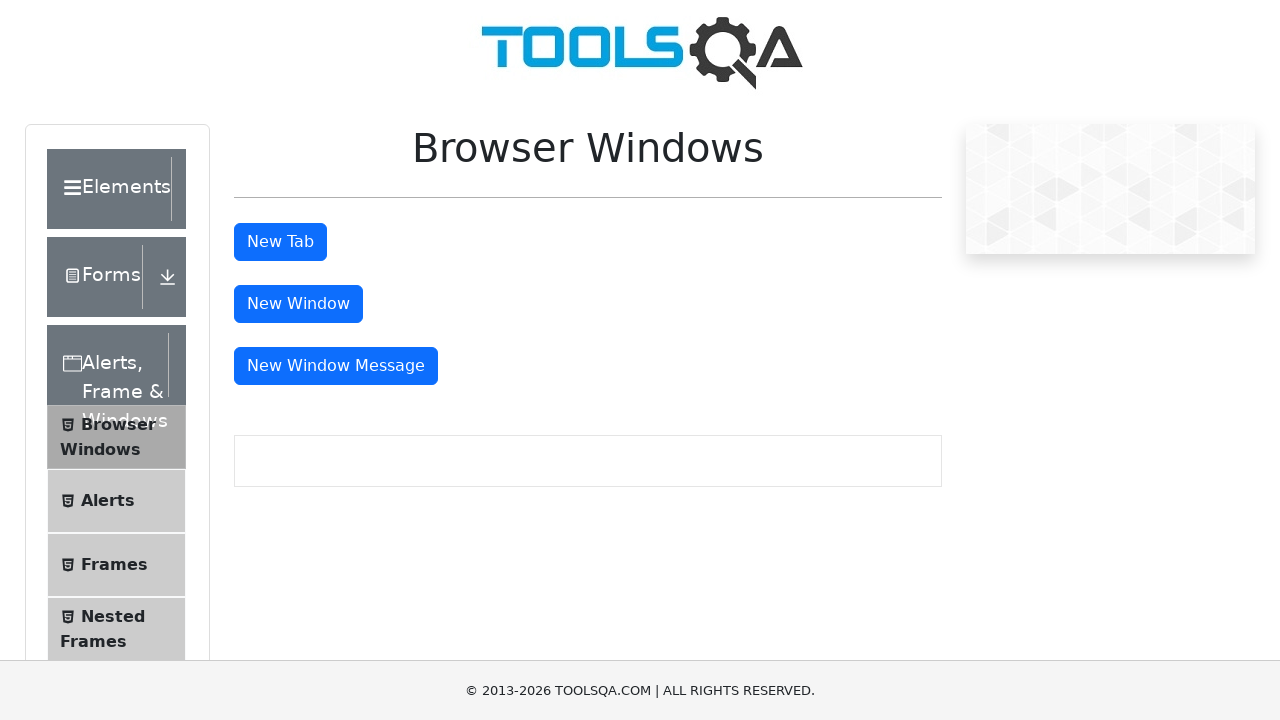

Clicked button to open new tab at (280, 242) on #tabButton
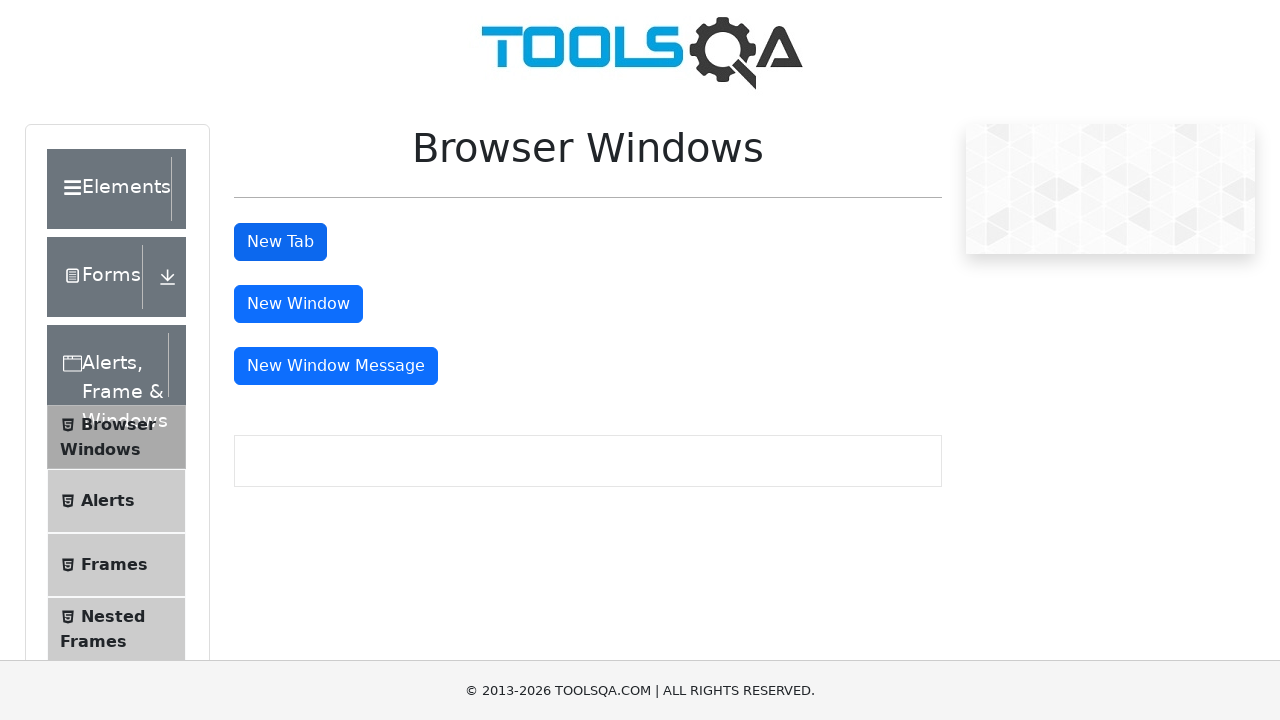

New tab opened and captured
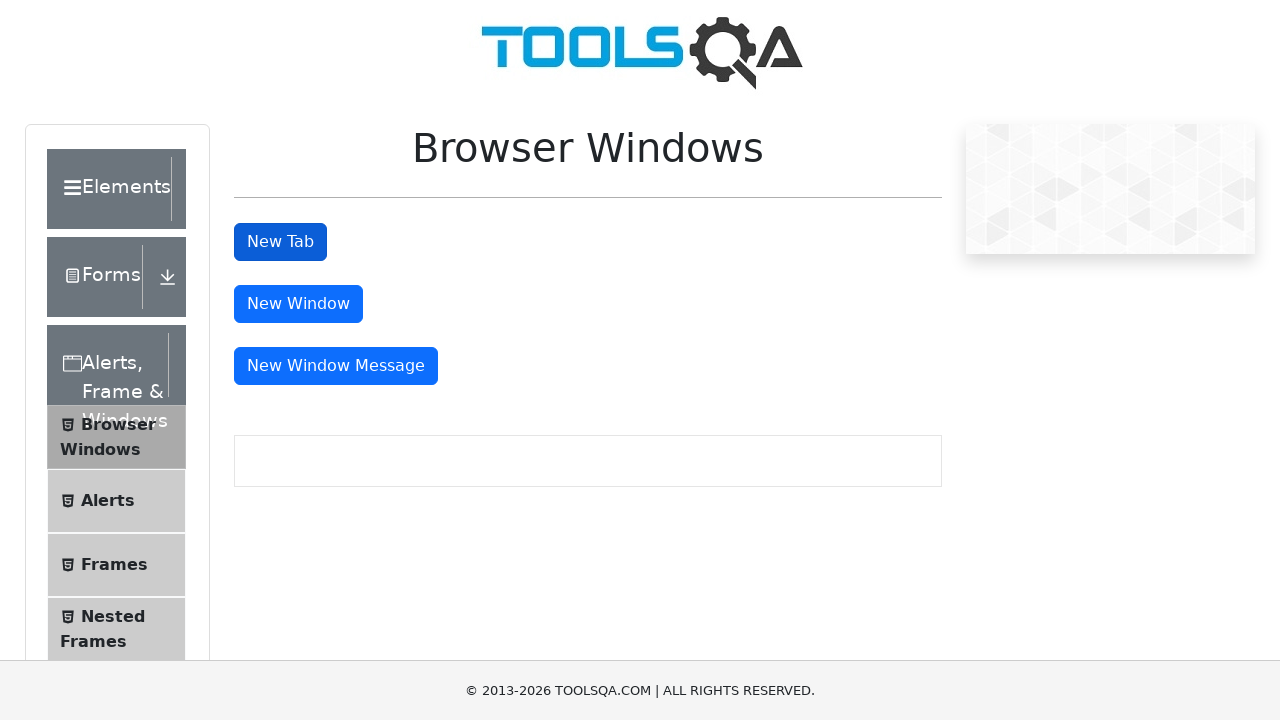

New tab finished loading
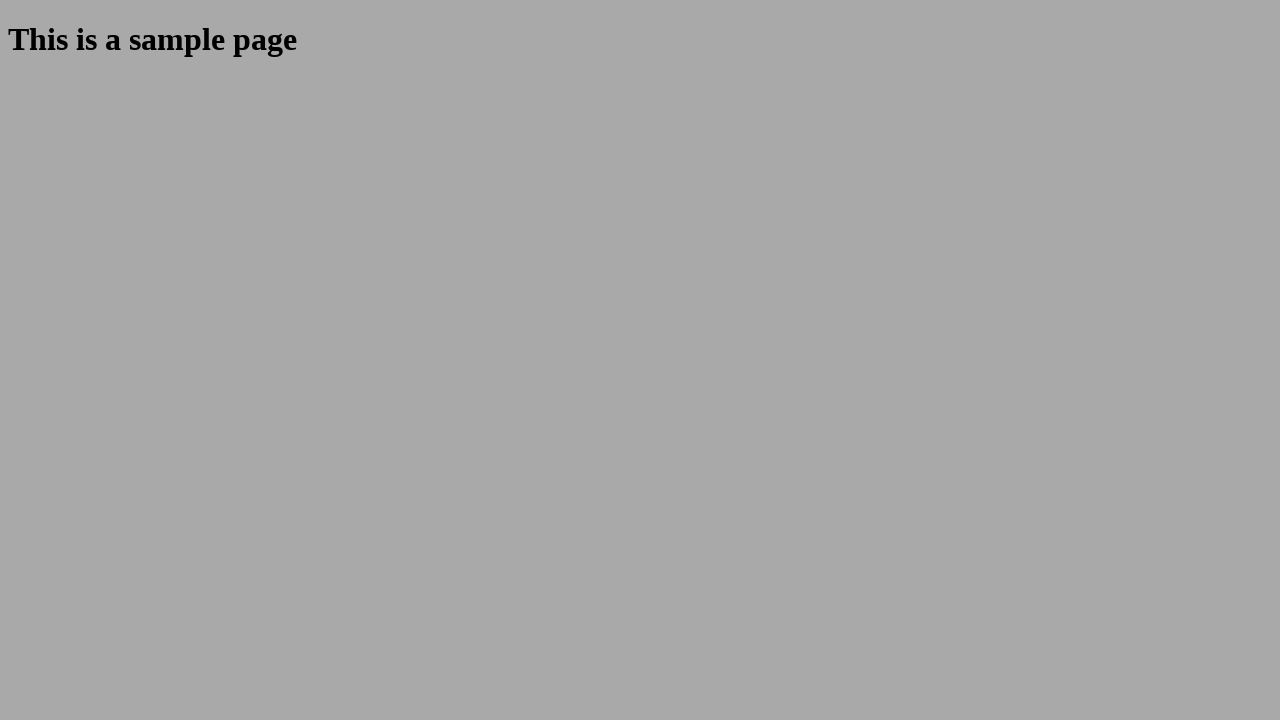

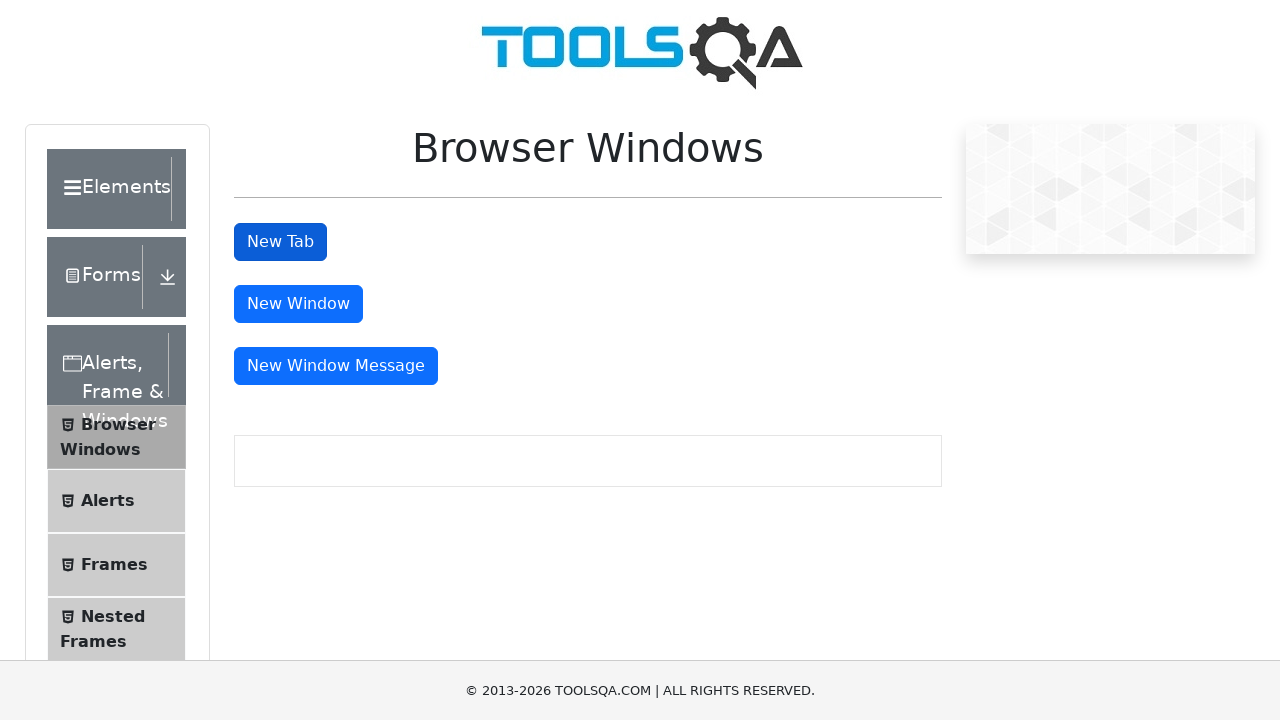